Tests web table editing by clicking edit on a row and updating first name, last name, and email fields

Starting URL: https://demoqa.com/webtables

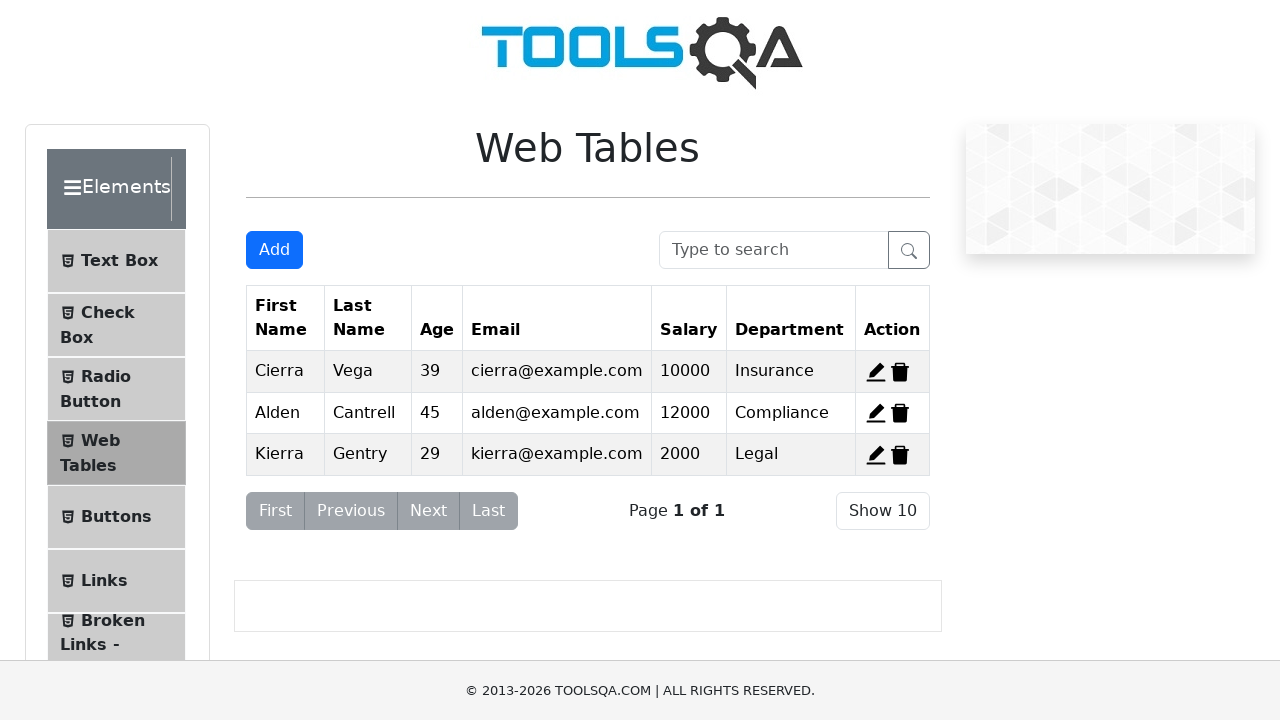

Clicked edit button on first table row at (876, 372) on span[title='Edit'] >> nth=0
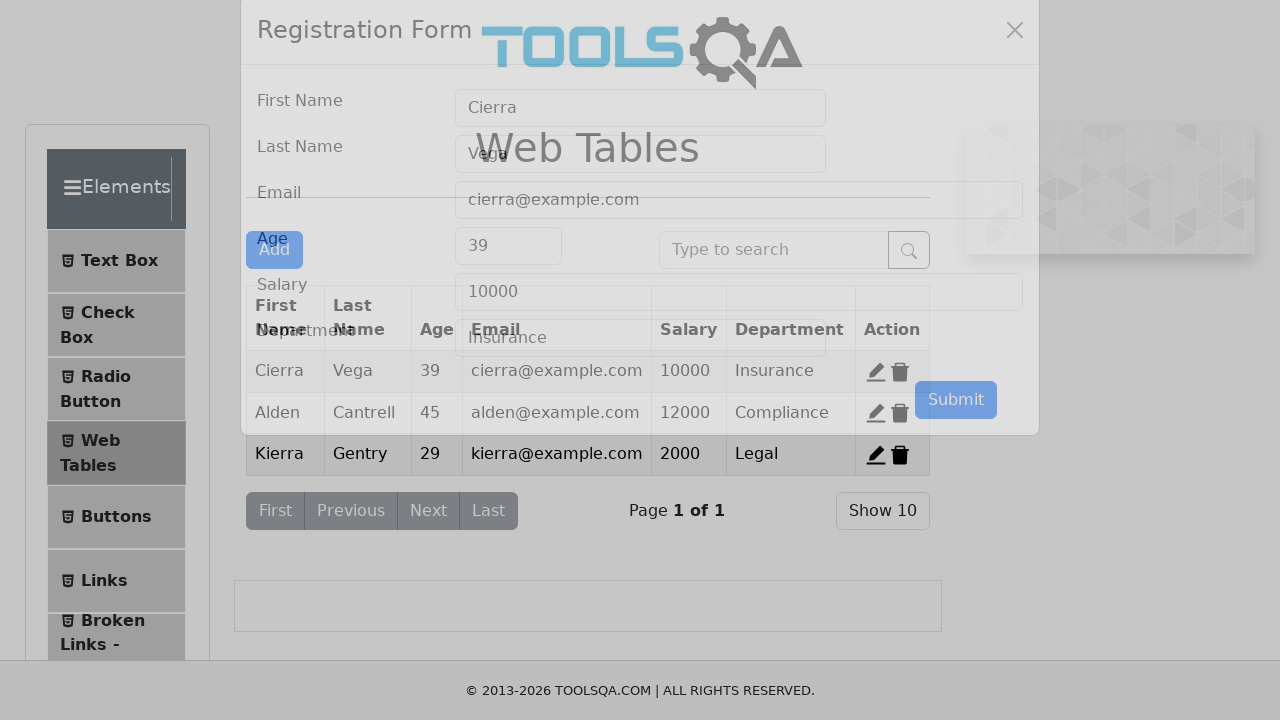

Cleared first name field on #firstName
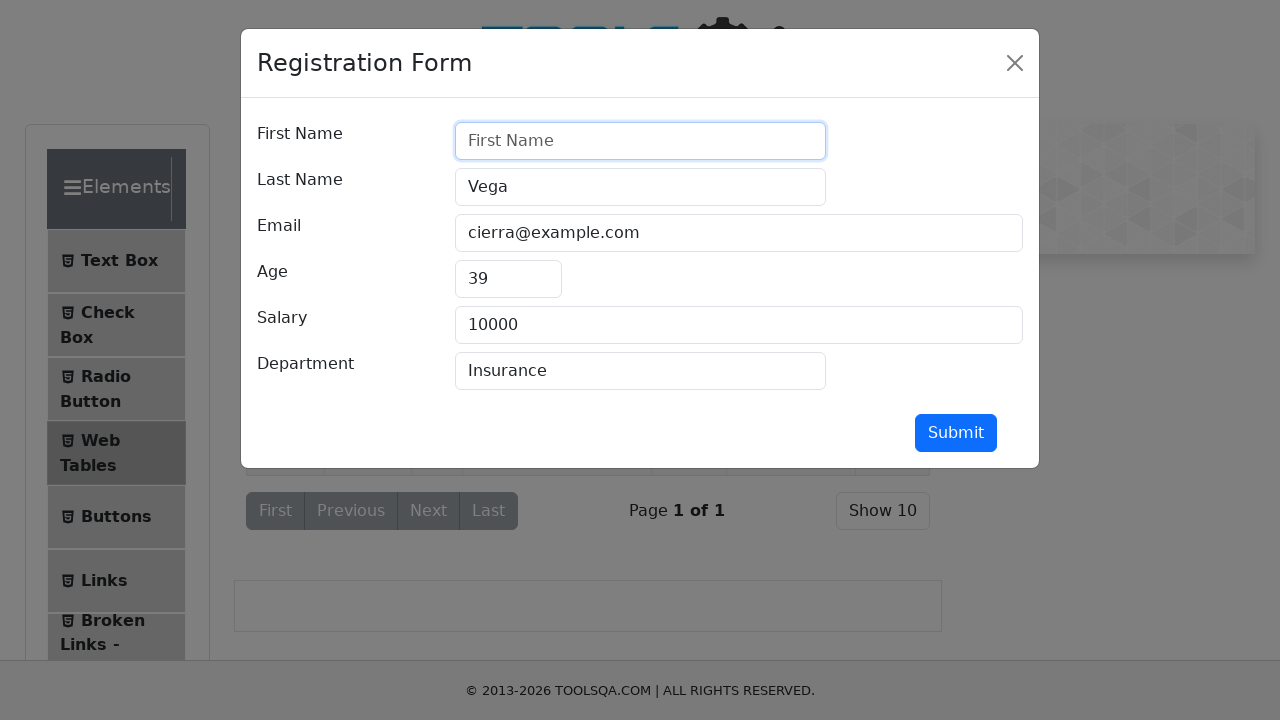

Filled first name field with 'marwan' on #firstName
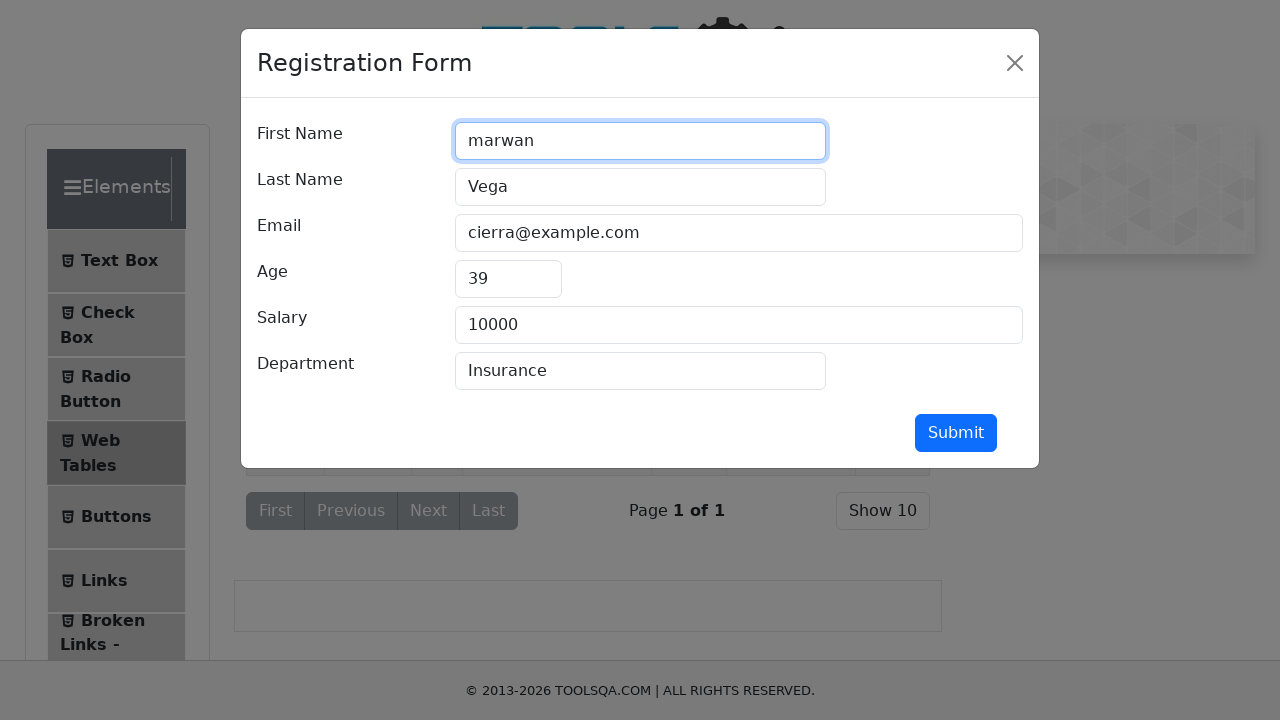

Cleared last name field on #lastName
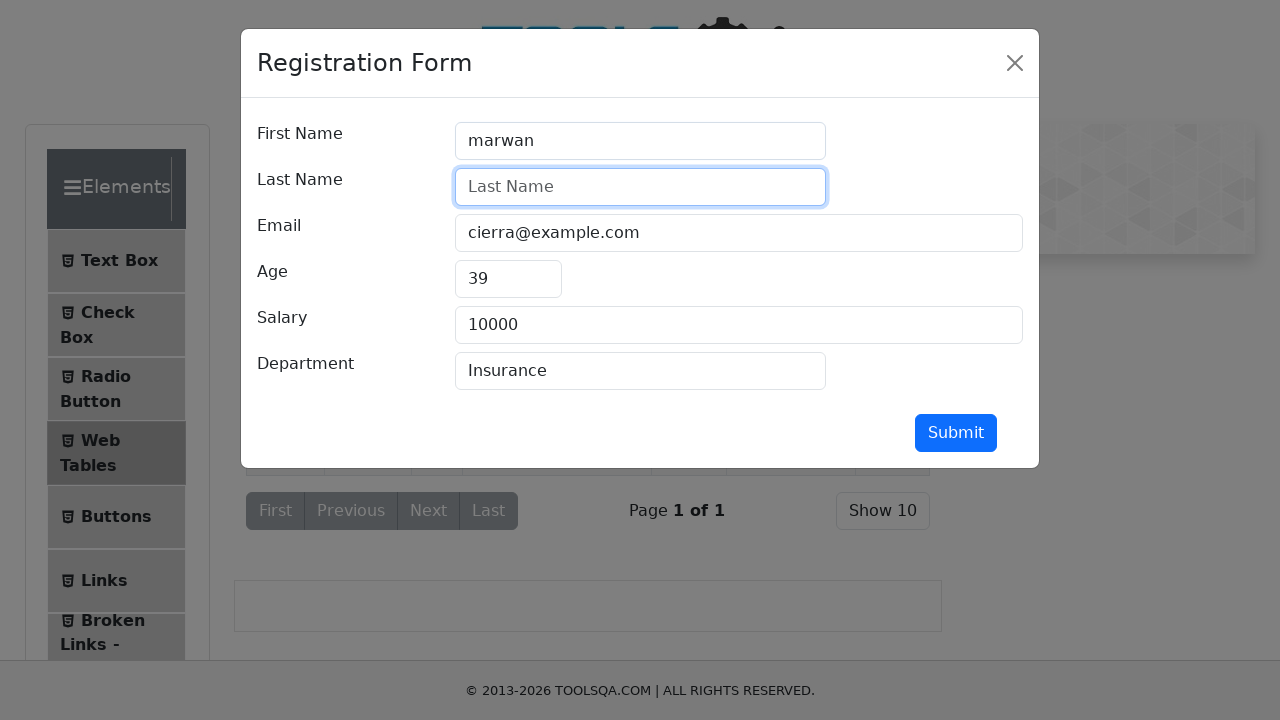

Filled last name field with 'omar' on #lastName
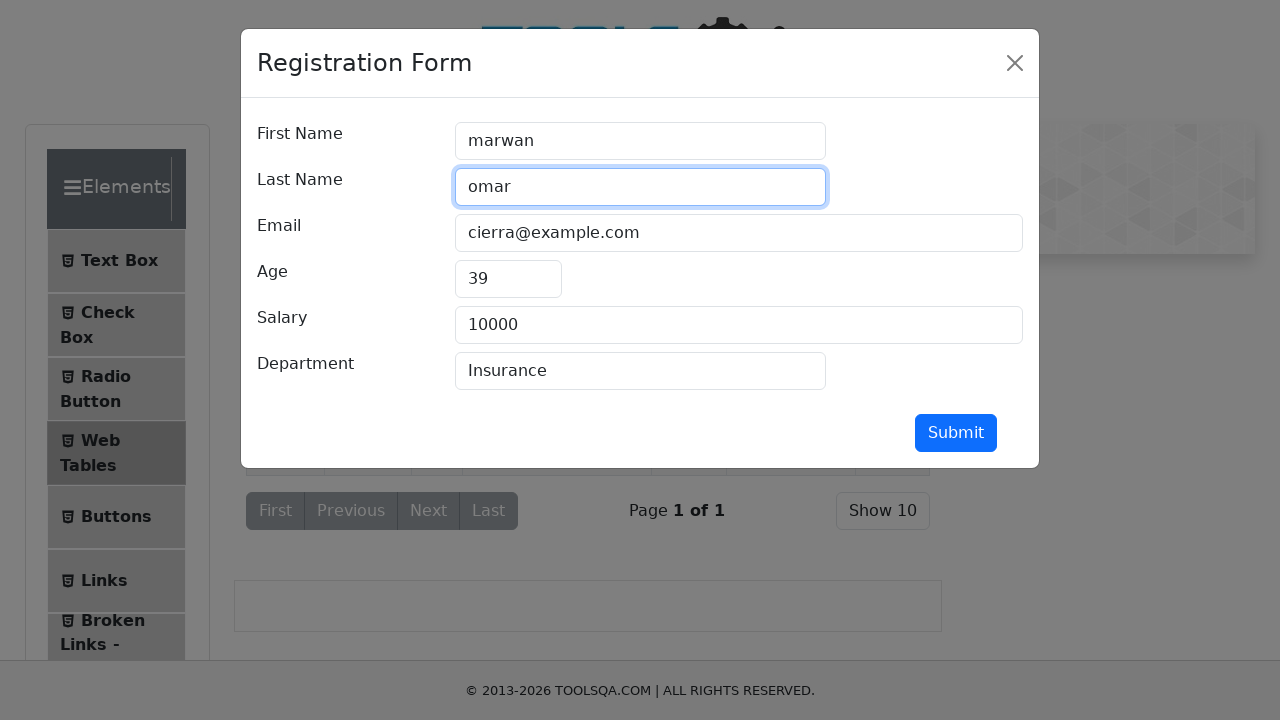

Cleared email field on #userEmail
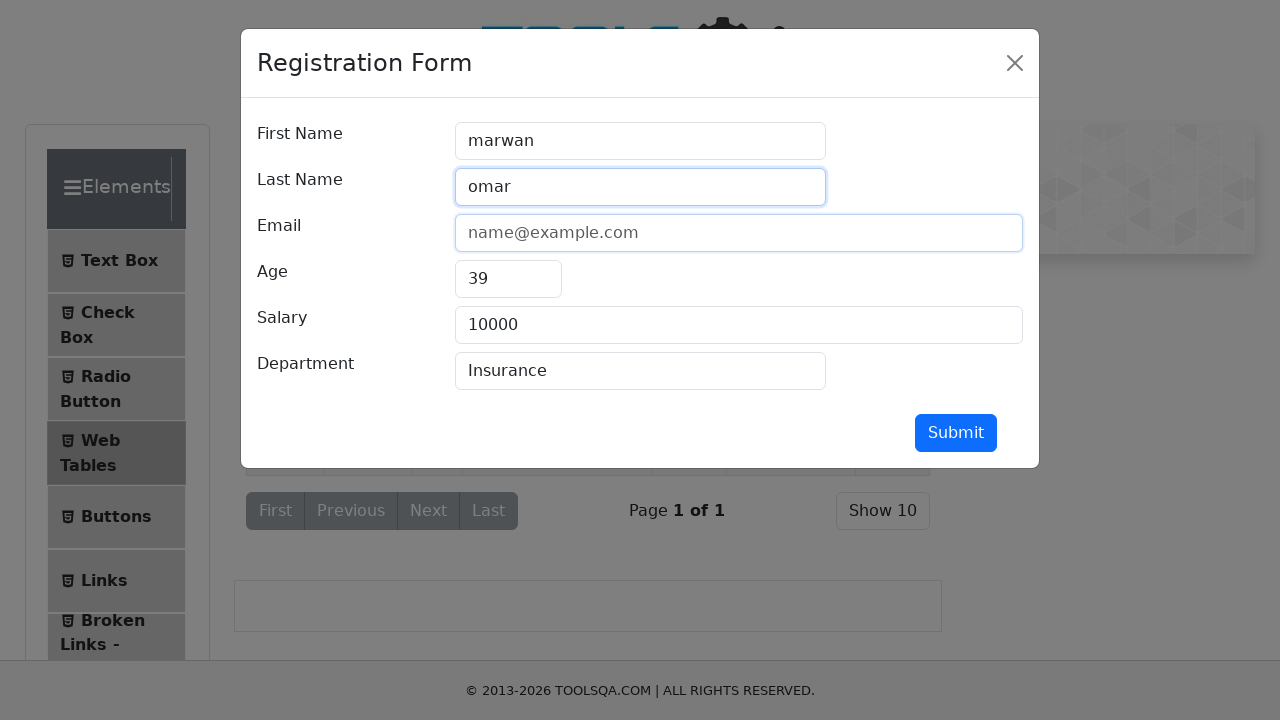

Filled email field with 'marwan.omar@gmail.com' on #userEmail
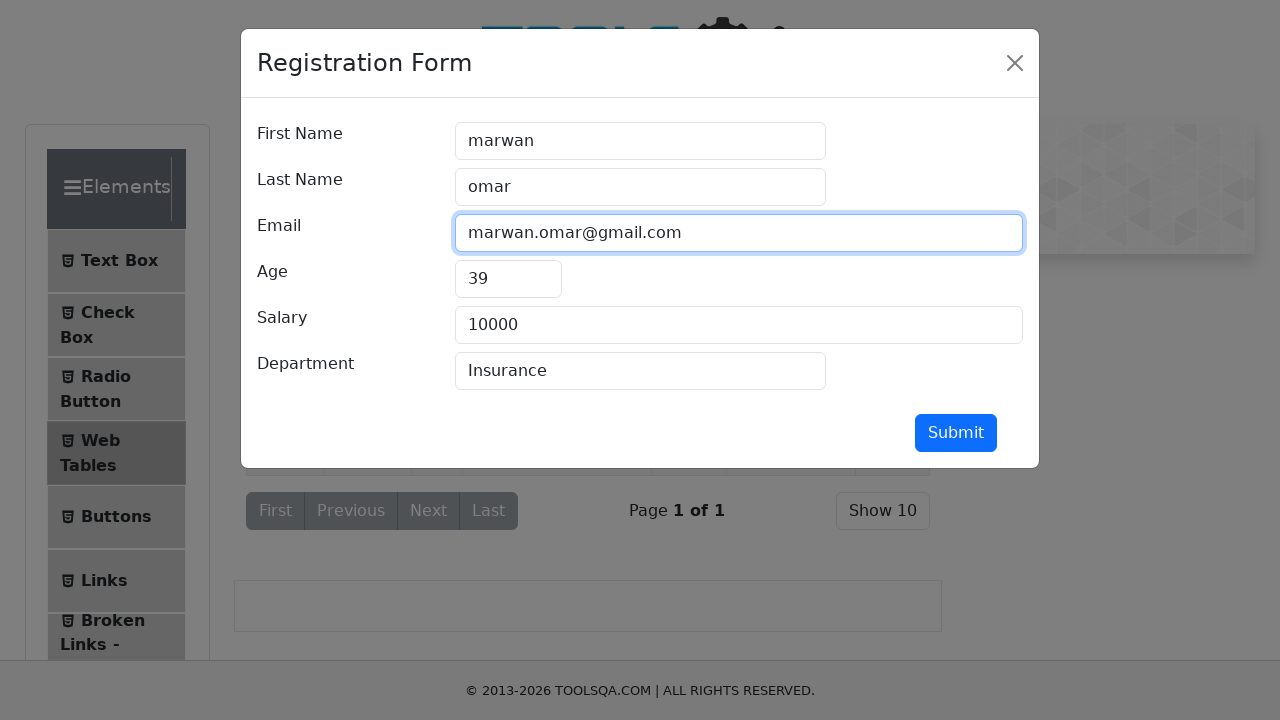

Clicked submit button to save table row changes at (956, 433) on #submit
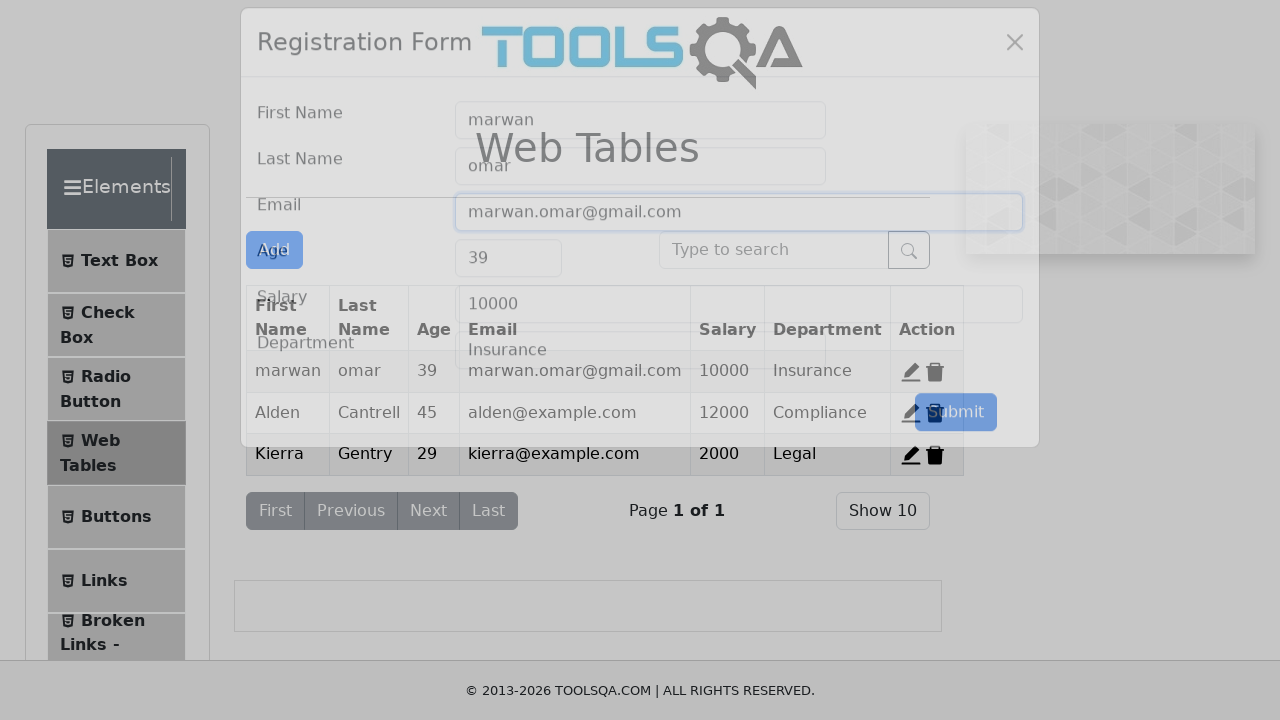

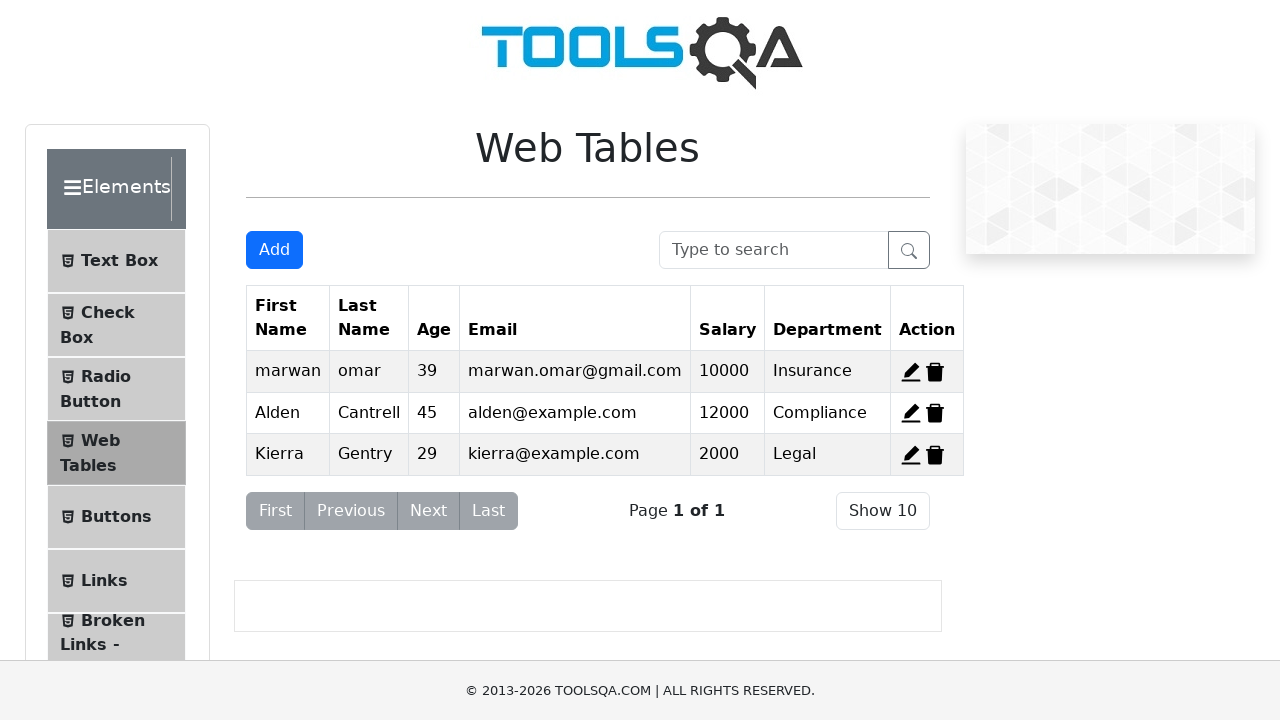